Tests window handling by clicking a link that opens in a new window, extracting text from the new window, and using that text to fill a form field in the original window

Starting URL: https://rahulshettyacademy.com/loginpagePractise/

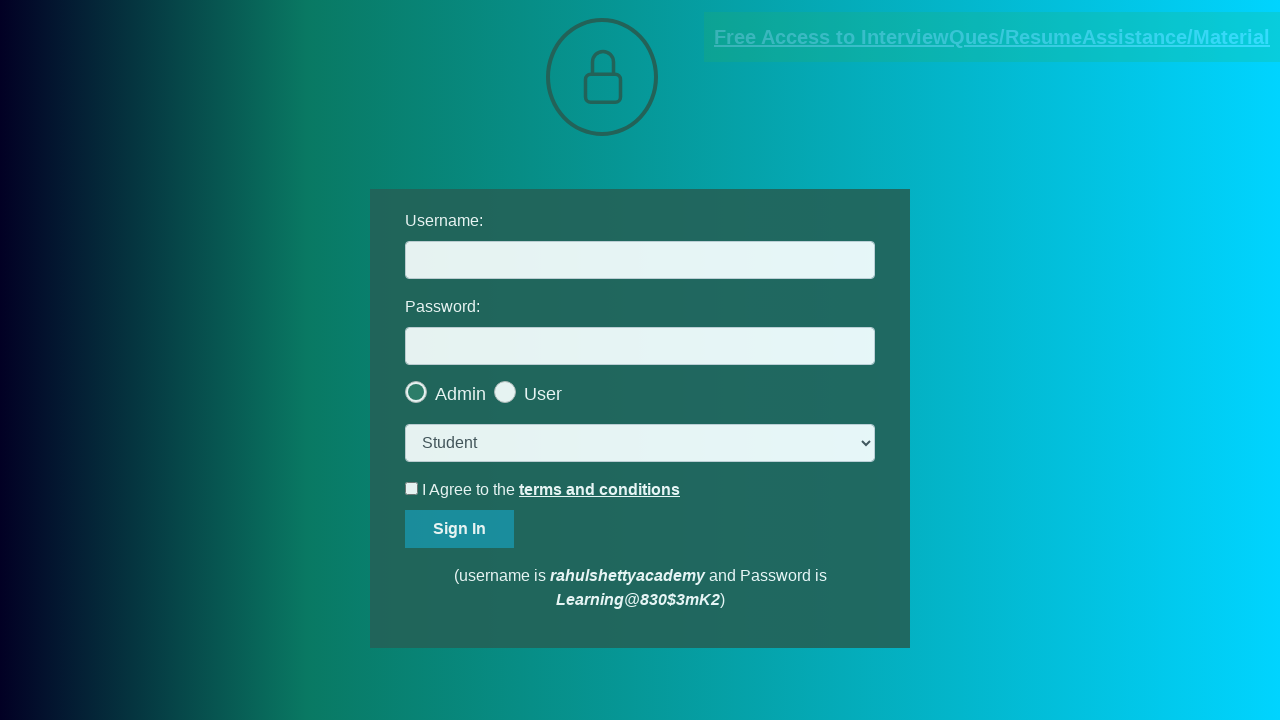

Clicked blinking text link to open new window at (992, 37) on .blinkingText
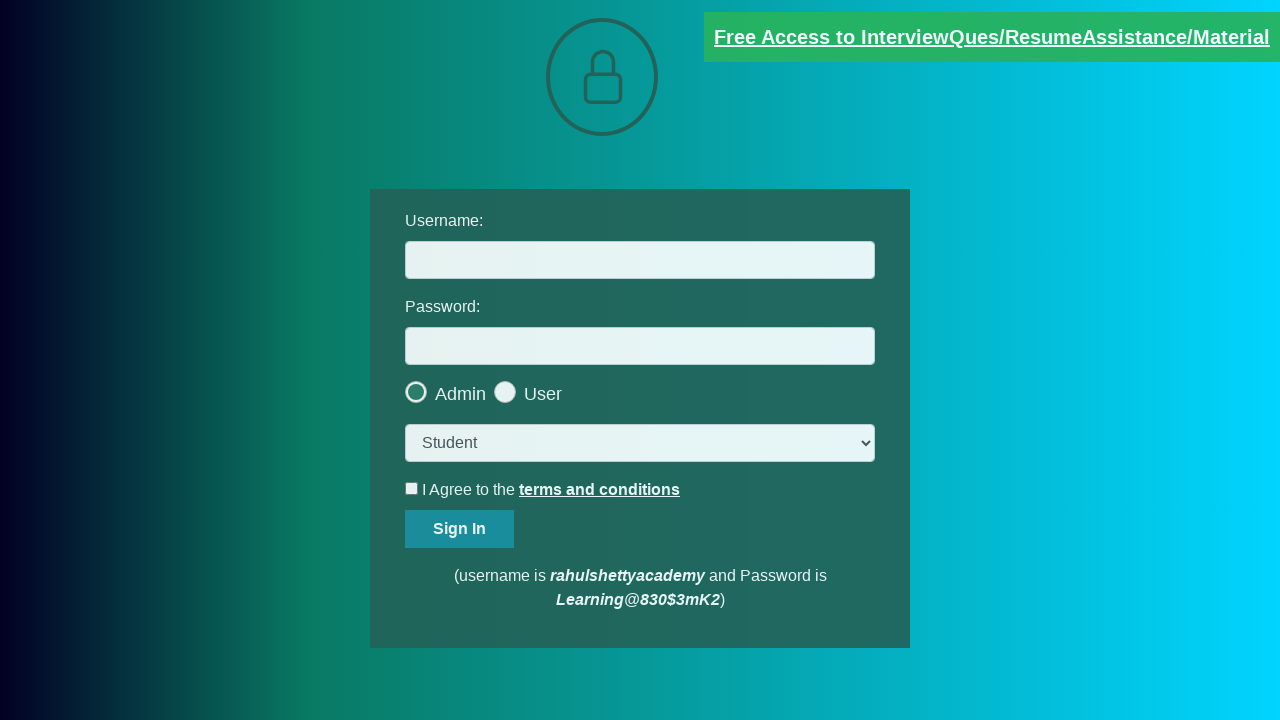

New window page object obtained
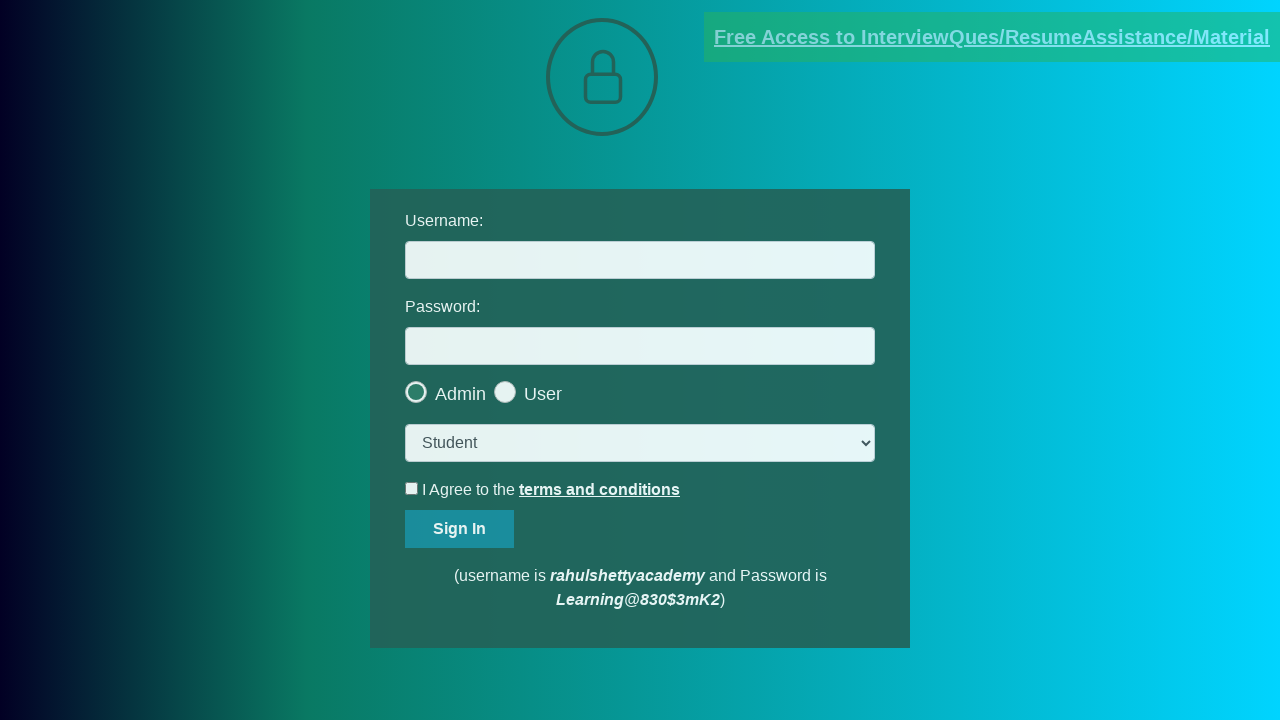

Extracted text content from new window
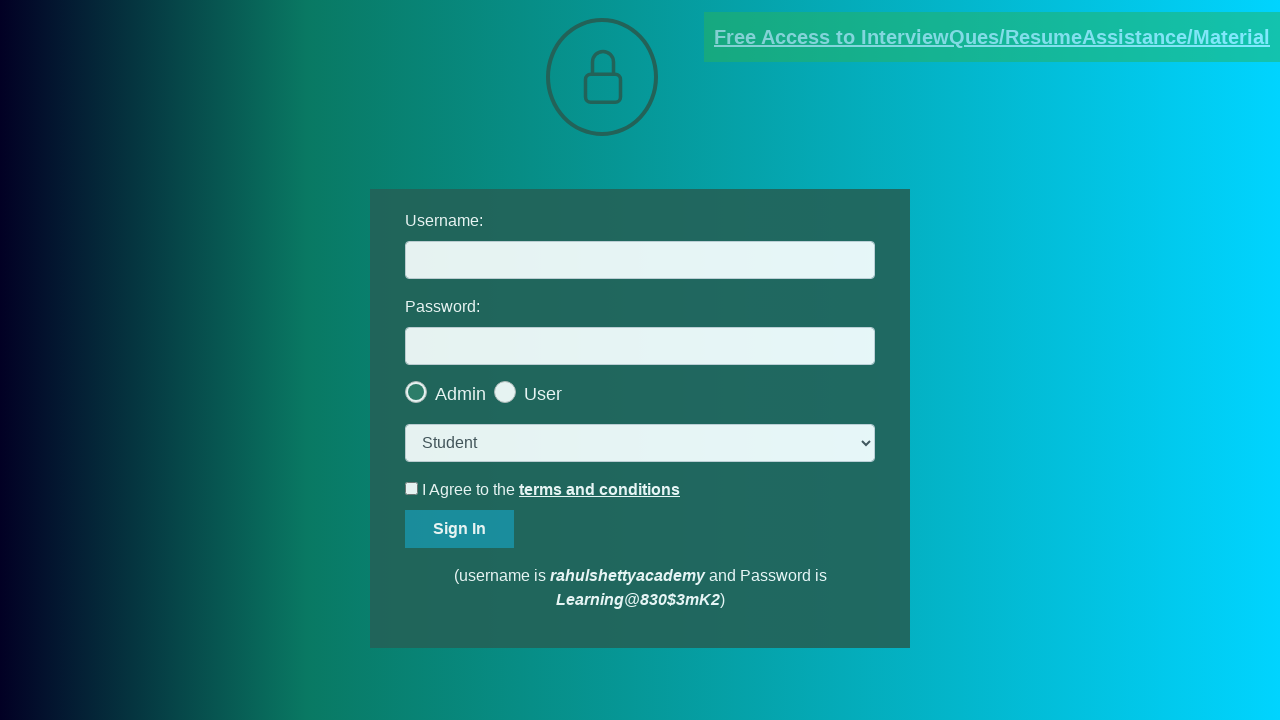

Parsed email ID from text: mentor@rahulshettyacademy.com
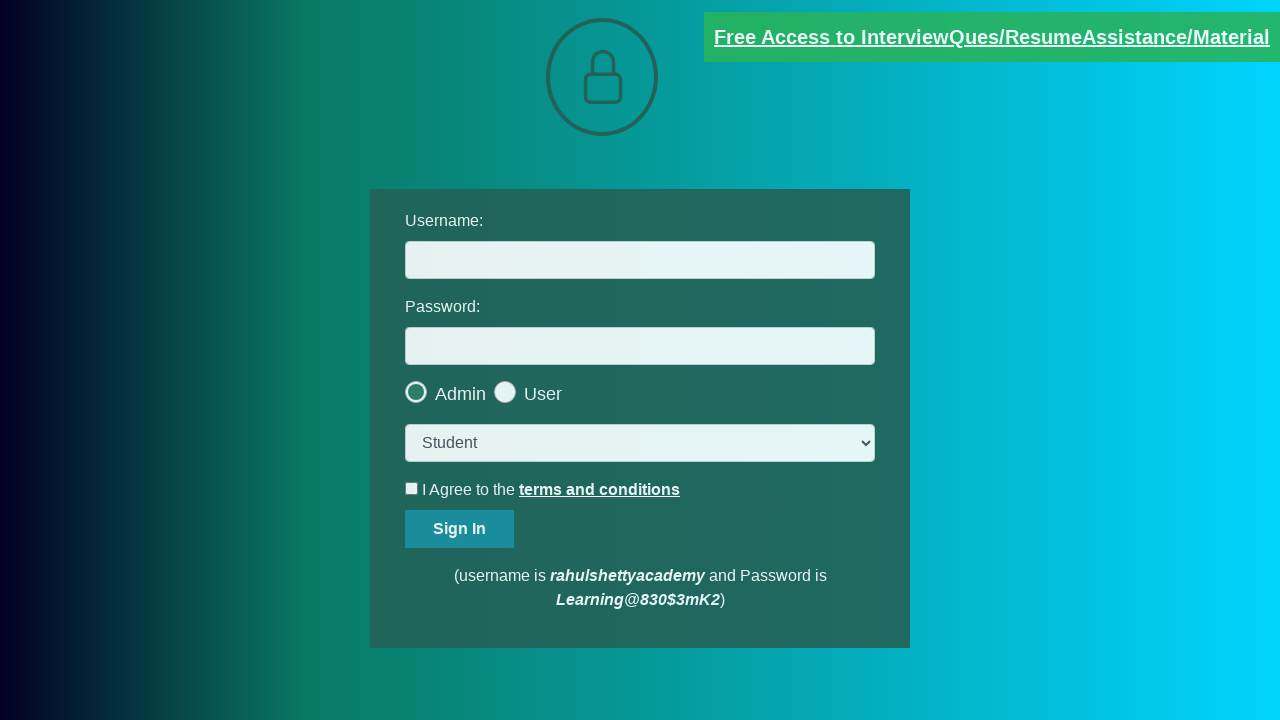

Filled username field with extracted email: mentor@rahulshettyacademy.com on #username
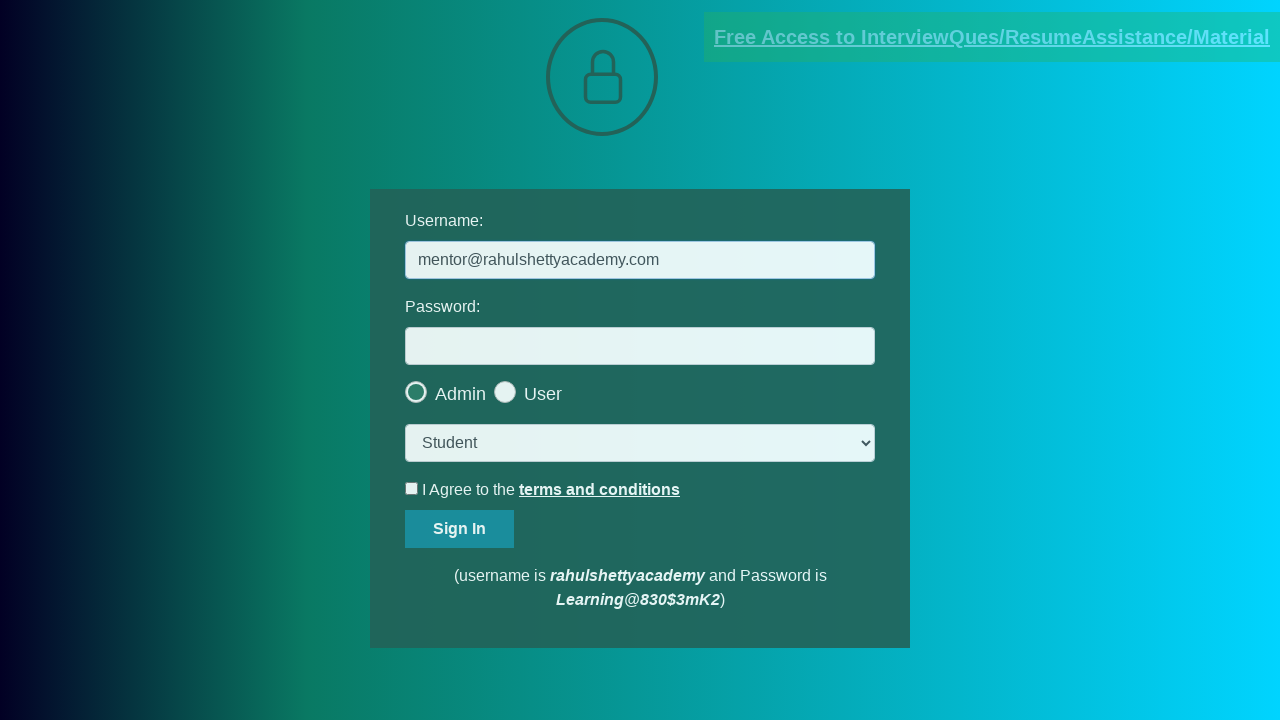

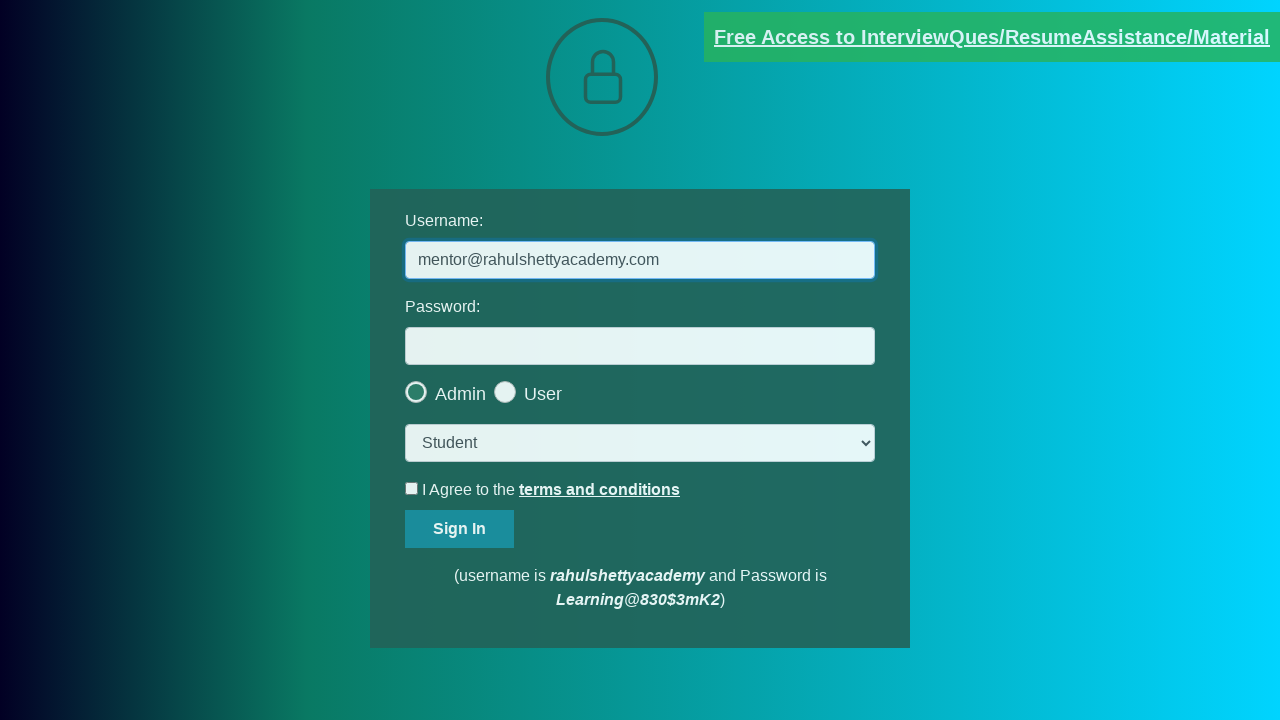